Tests navigation to the Java documentation page by clicking Get Started, hovering on Node.js dropdown, and selecting Java

Starting URL: https://playwright.dev/

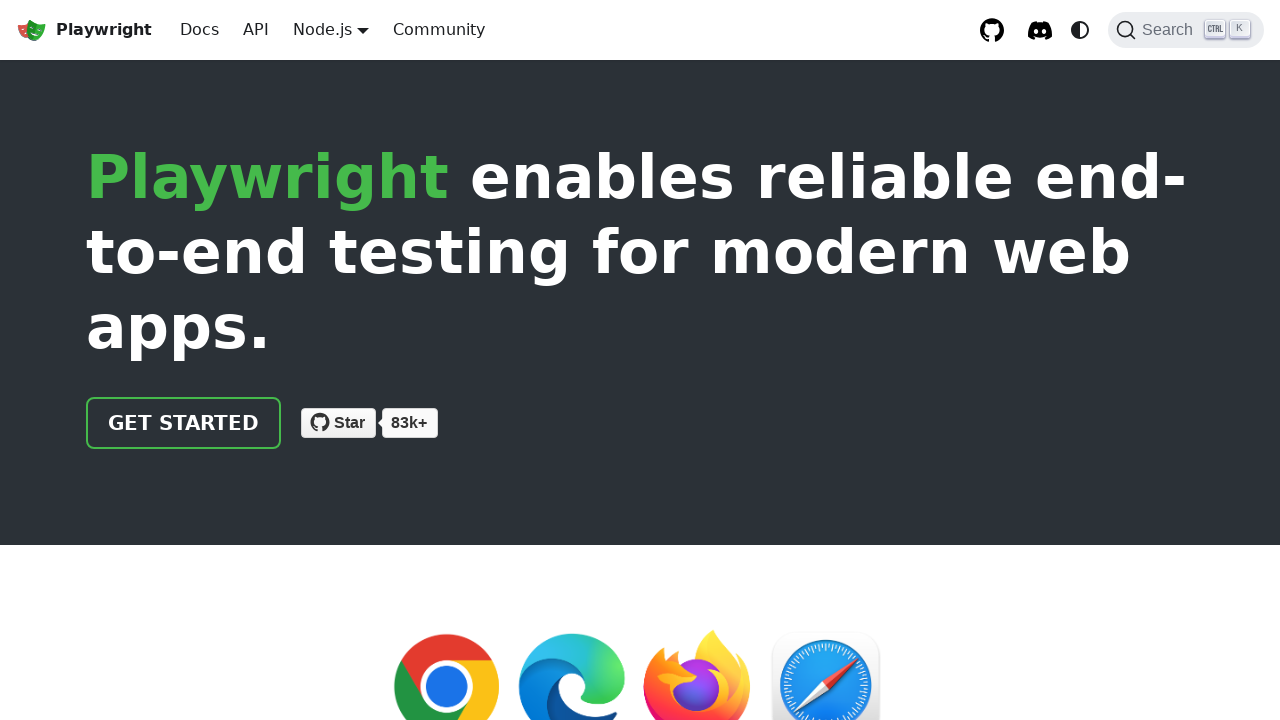

Clicked 'Get Started' link on Playwright homepage at (184, 423) on a.getStarted_Sjon, a:has-text('Get started')
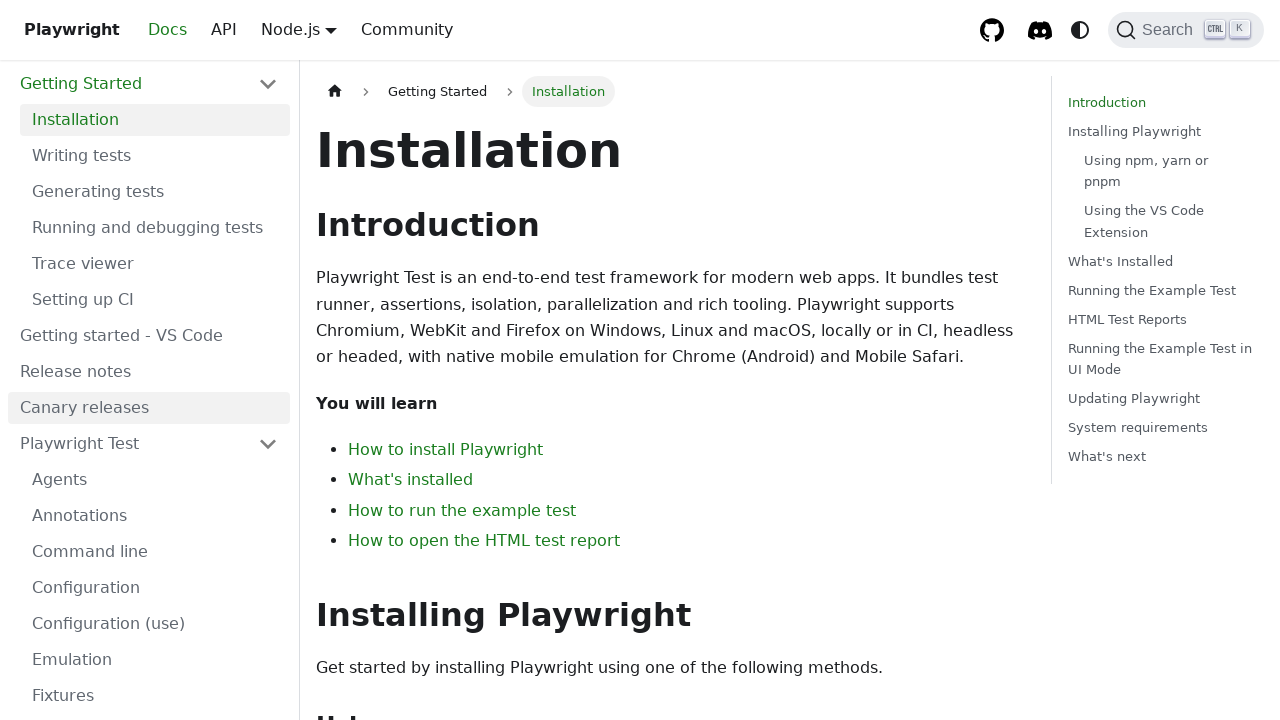

Navigated to intro page
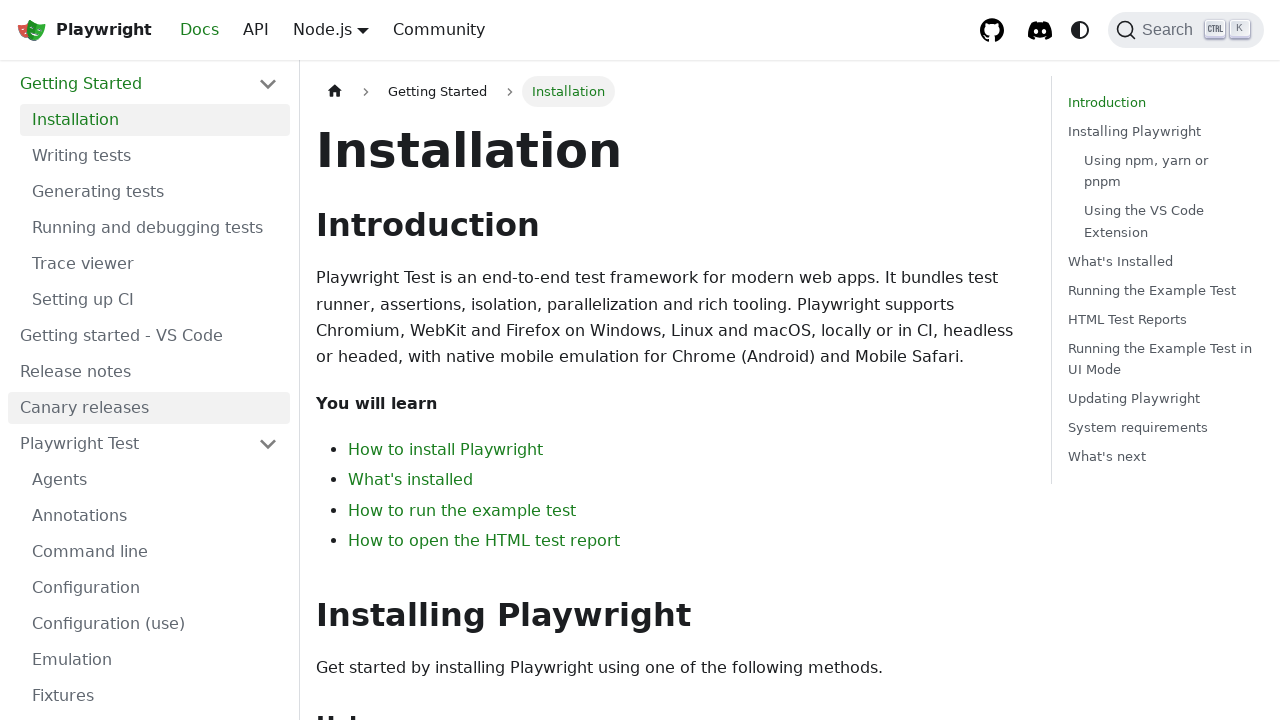

Hovered over Node.js dropdown in navbar at (331, 30) on .navbar__item.dropdown:has-text('Node.js')
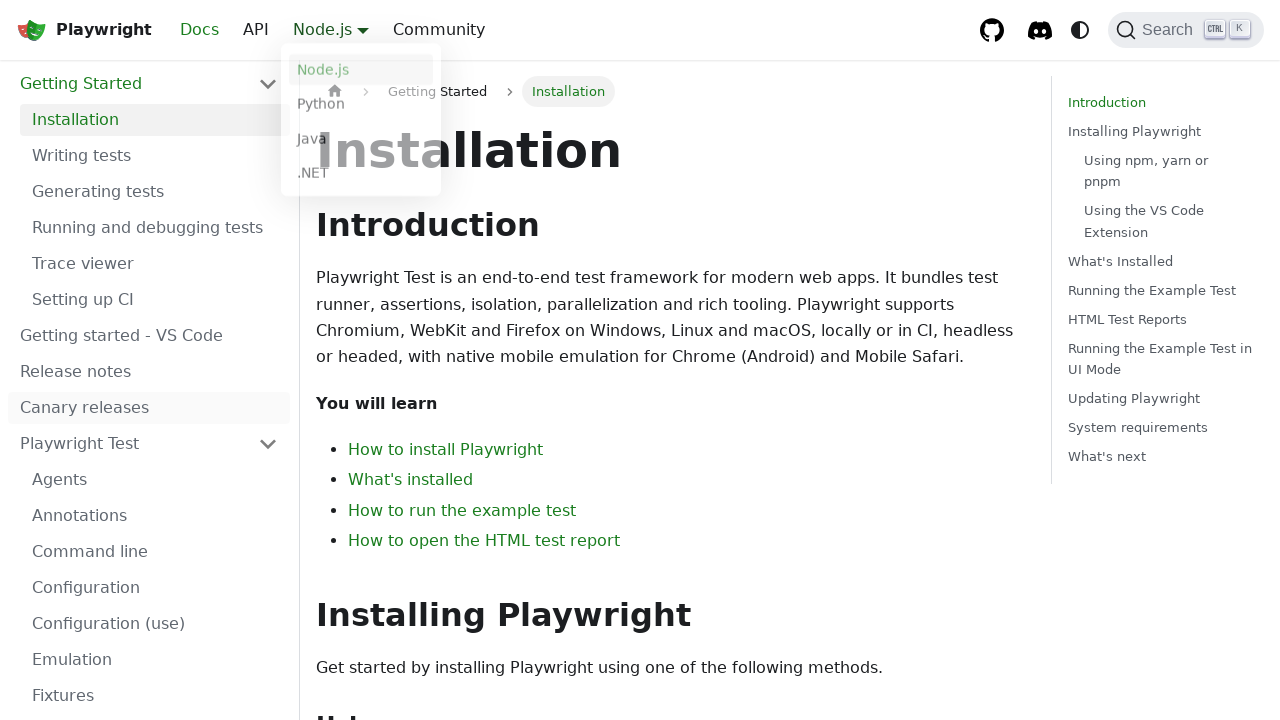

Selected Java from language dropdown at (361, 142) on a:has-text('Java')
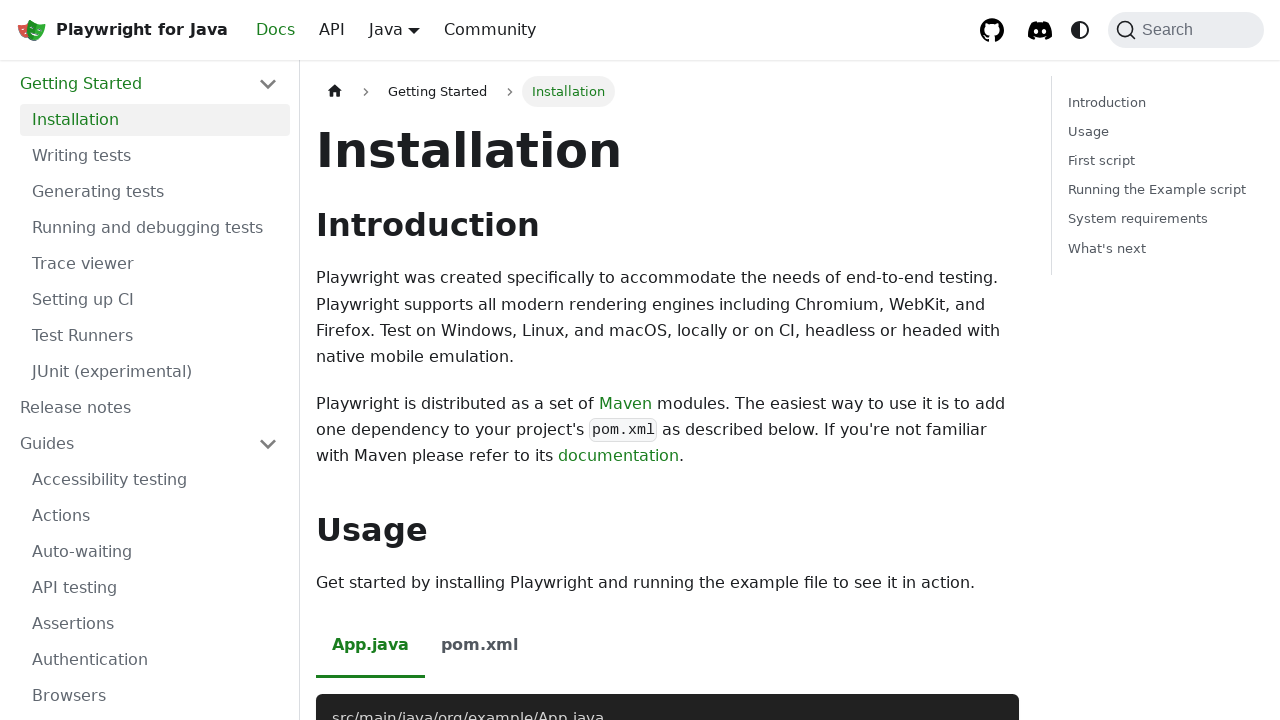

Verified intro page URL is still active after language selection
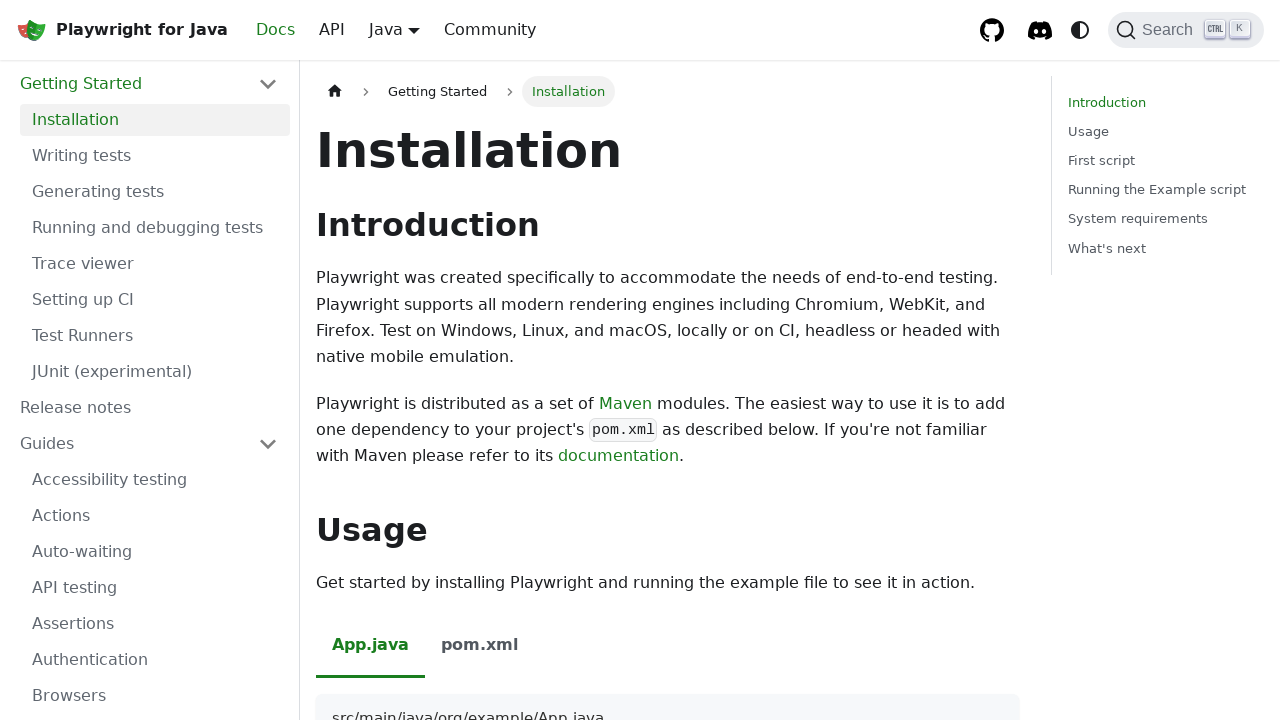

Verified 'Playwright for Java' content is visible on page
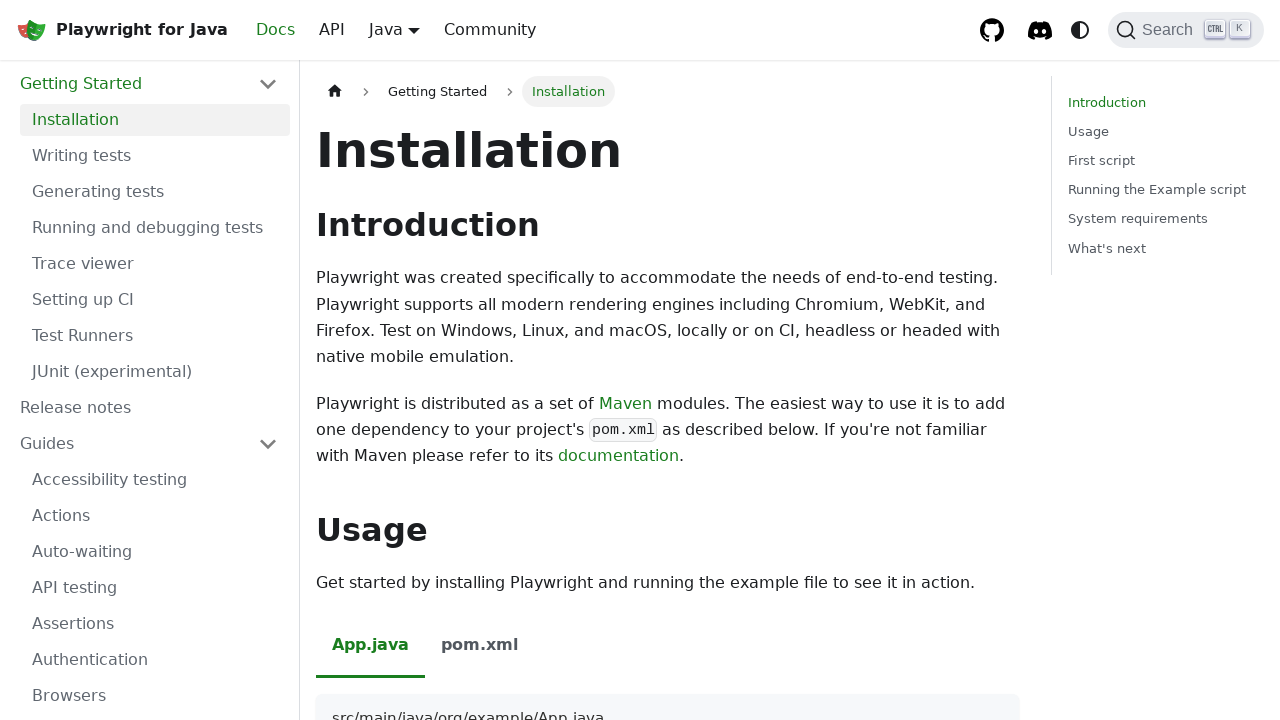

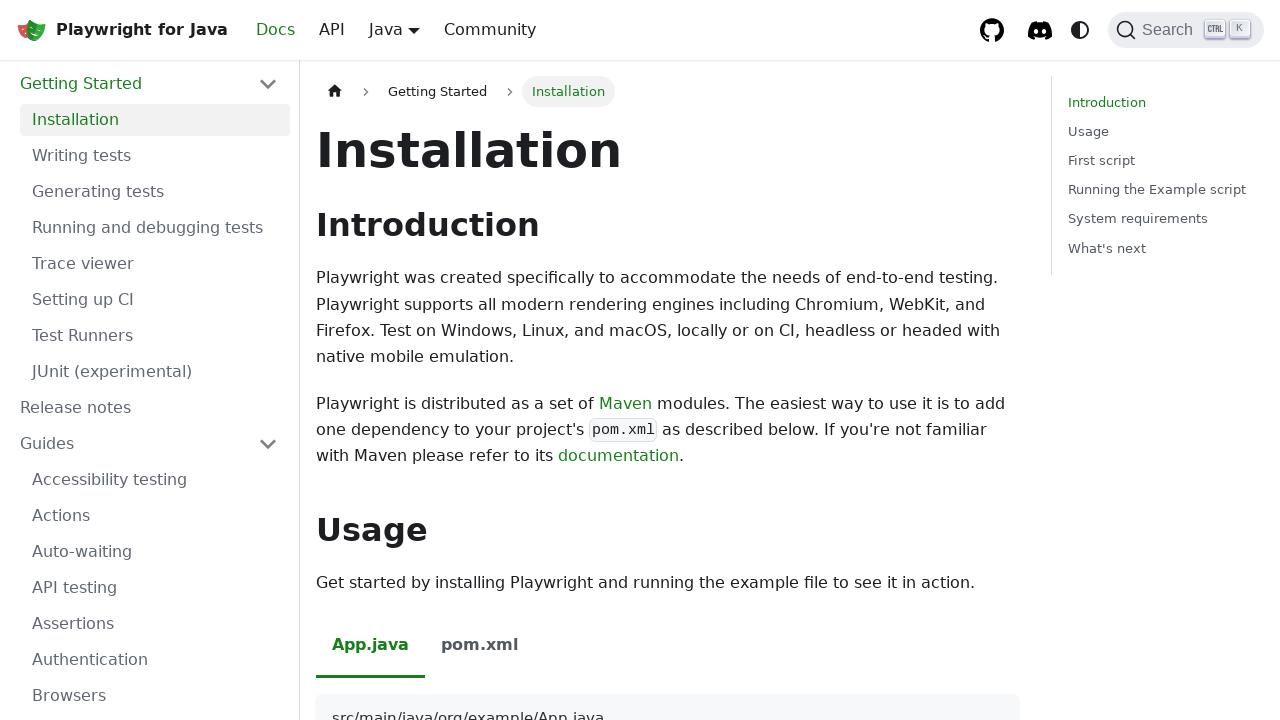